Counts the number of iframes inside the parent frame

Starting URL: https://demoqa.com/nestedframes

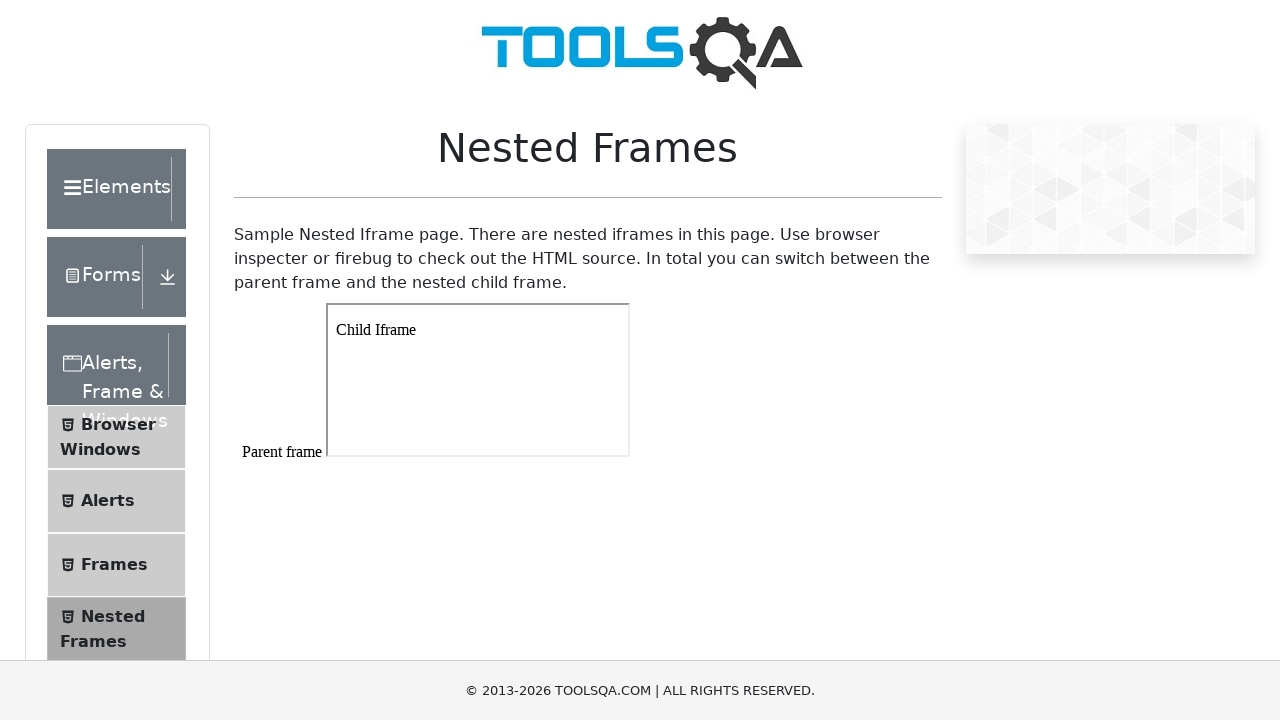

Navigated to nested frames test page
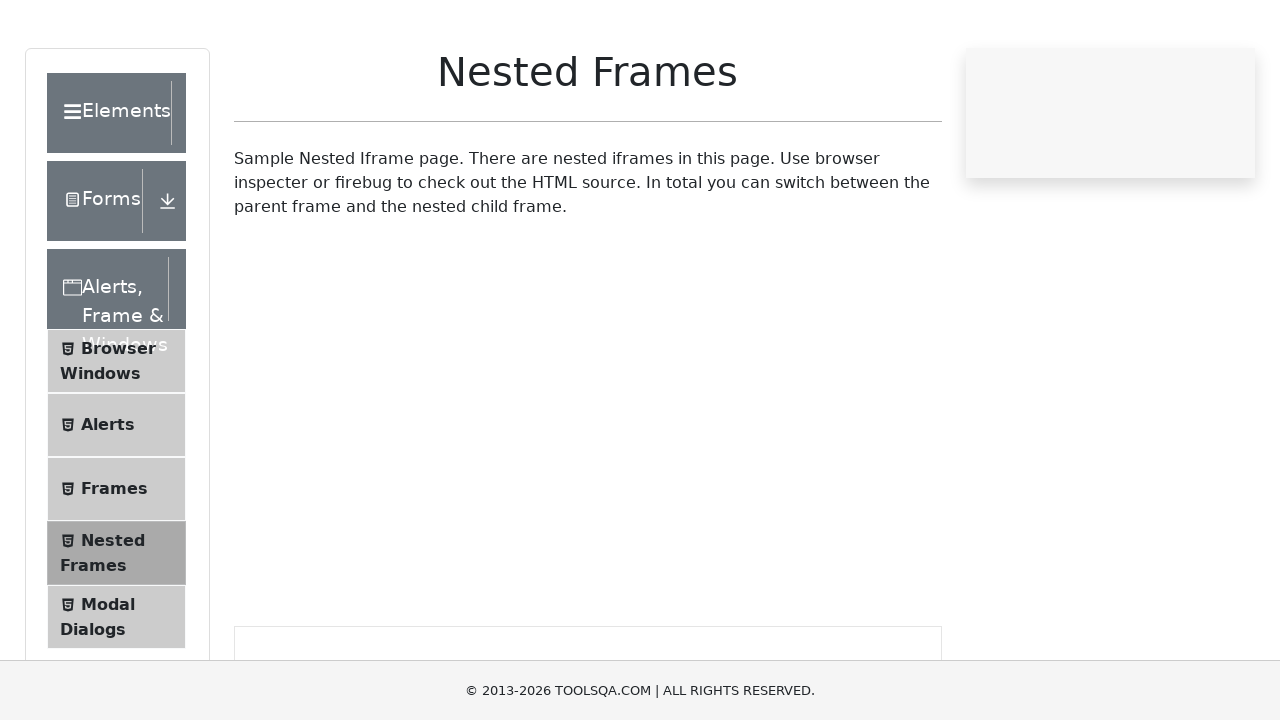

Located parent frame with id 'frame1'
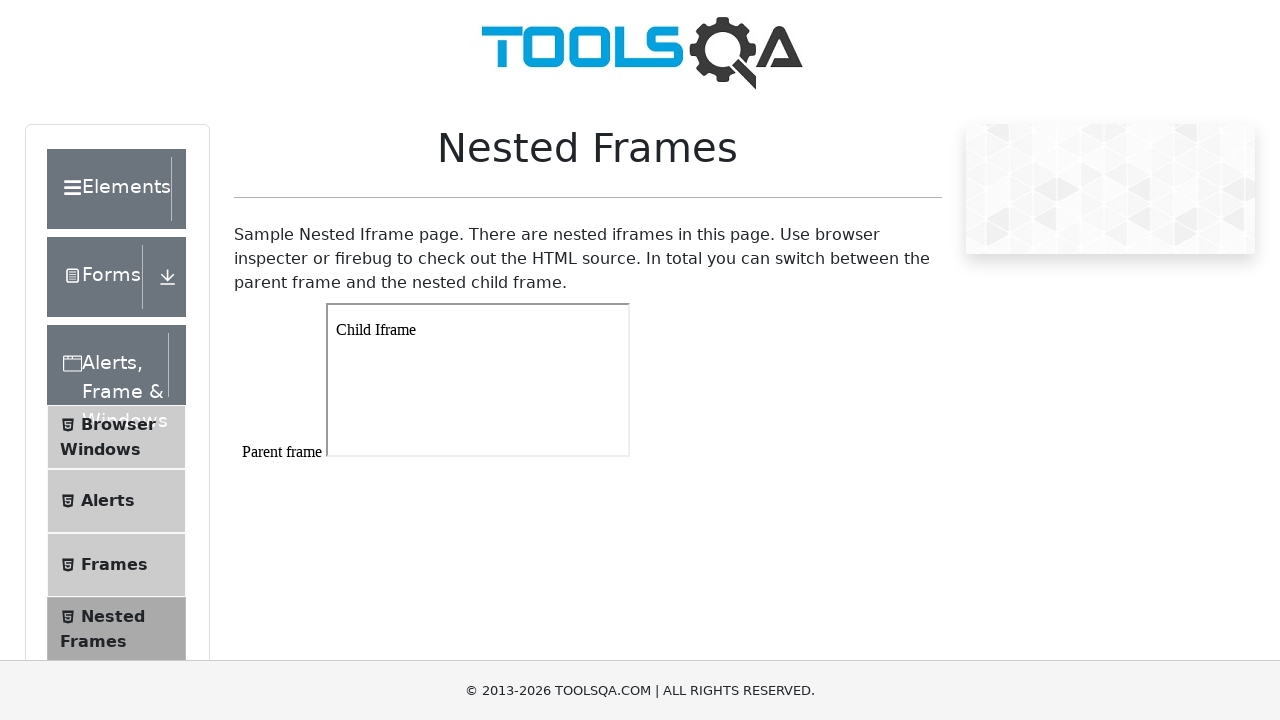

Located all iframe elements within parent frame
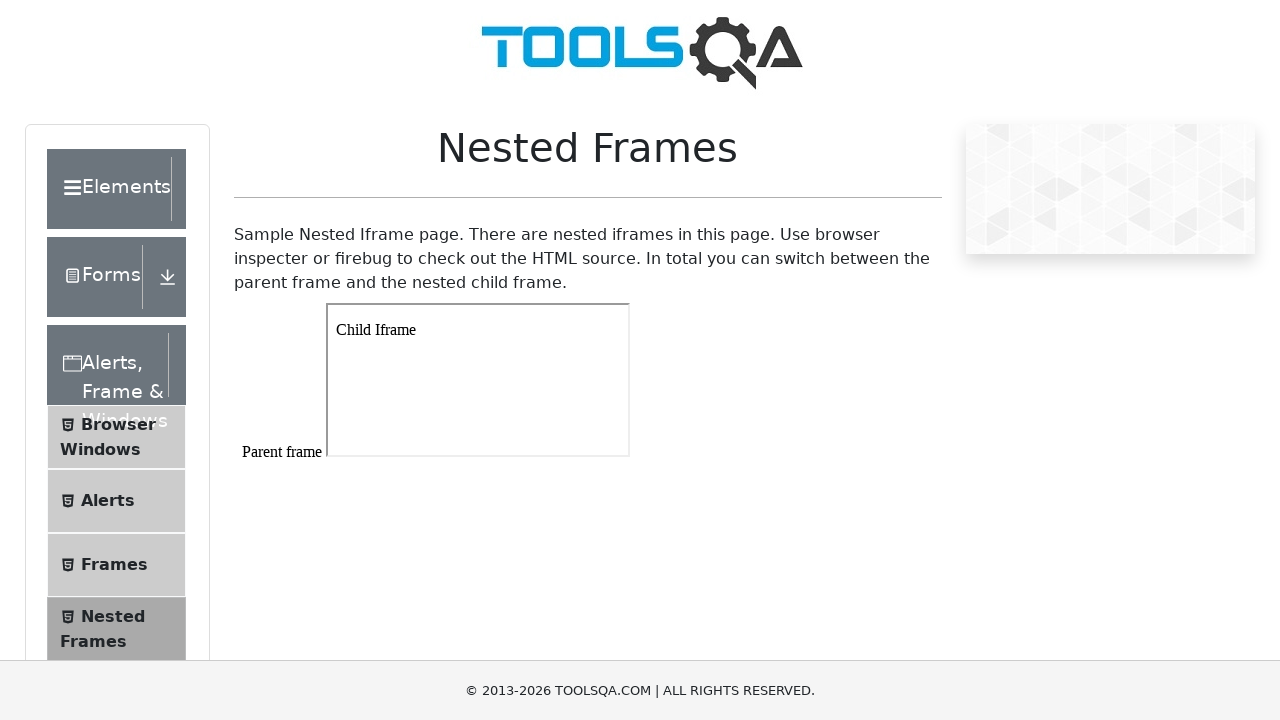

Counted 1 nested iframes in the parent frame
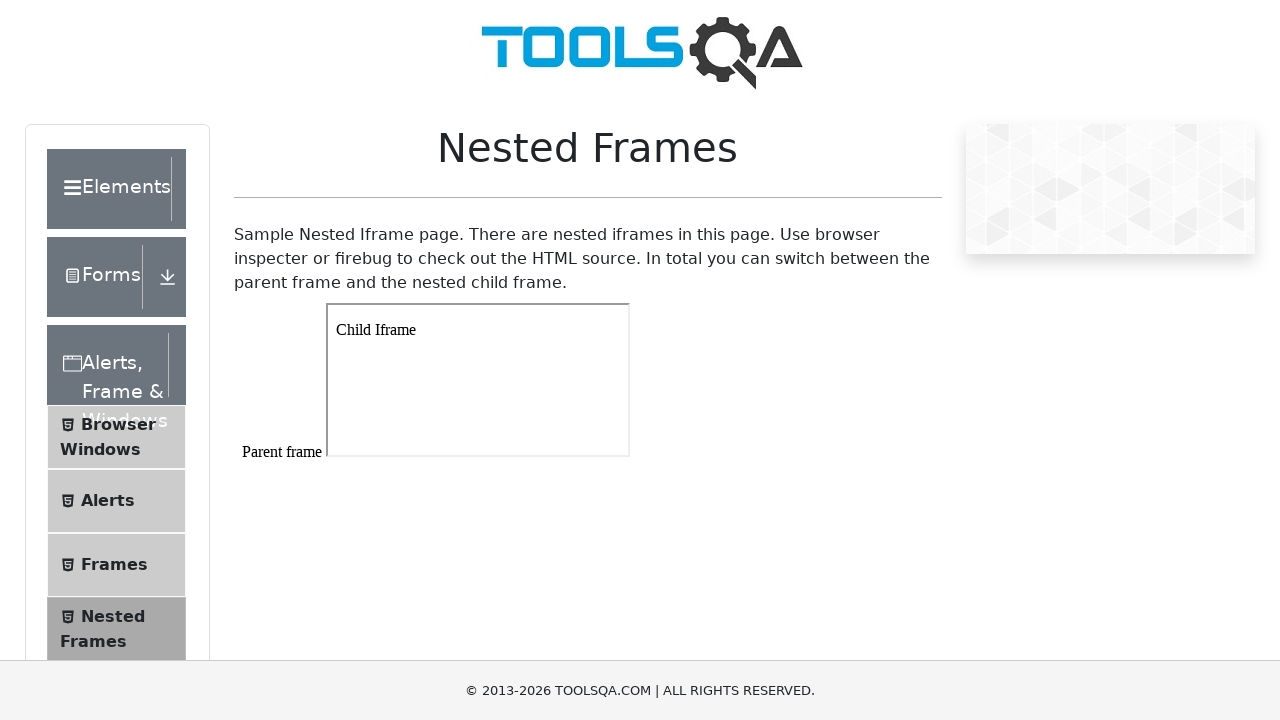

Printed iframe count result: 1
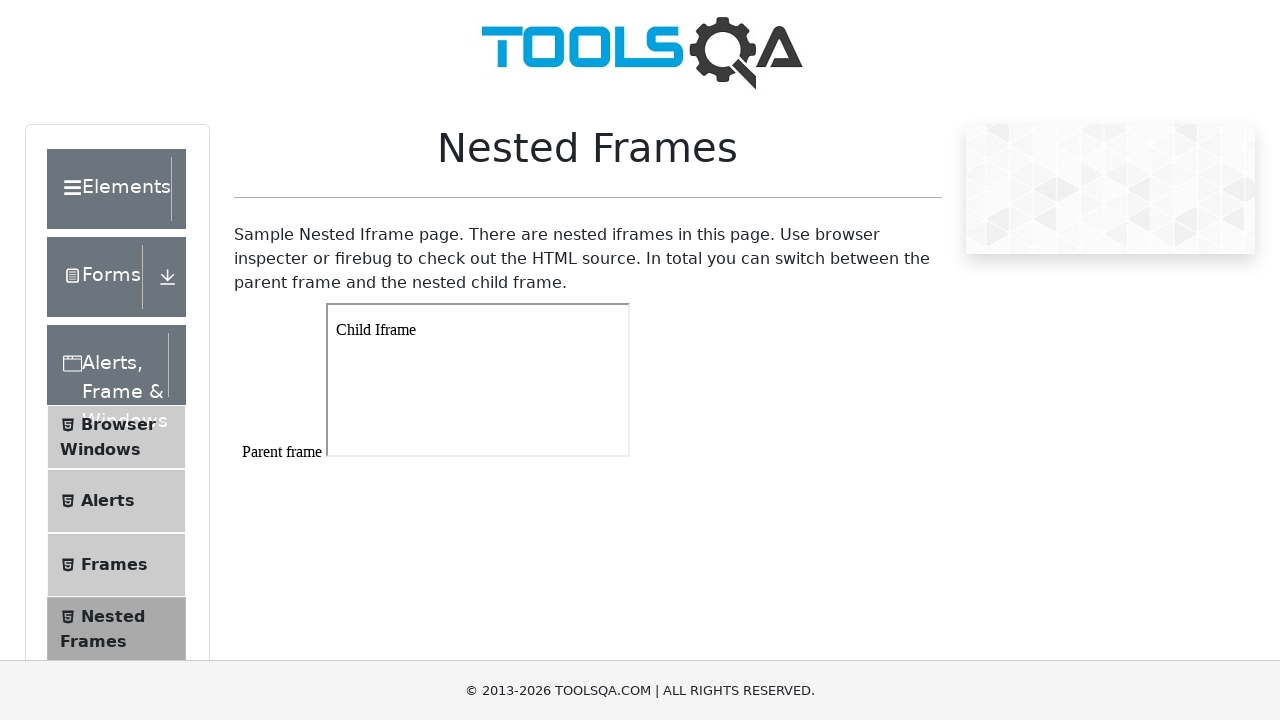

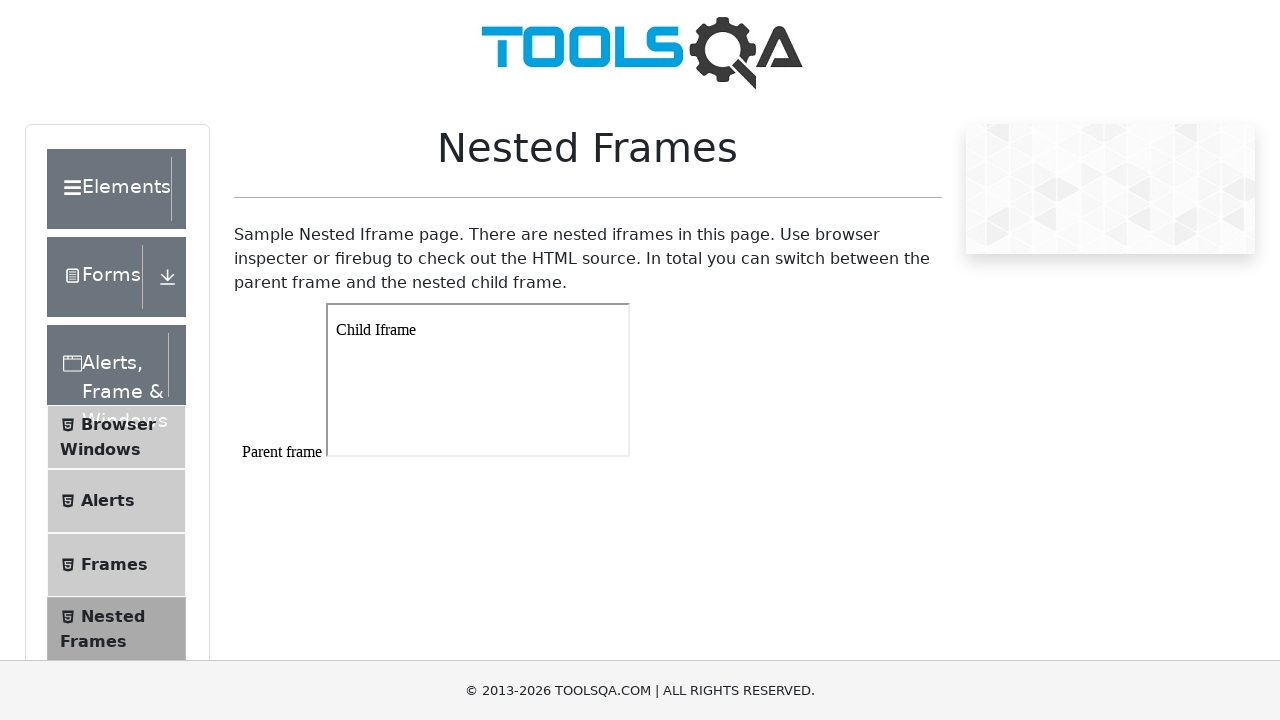